Tests the MULTIPLY function with decimal numbers (11.4 * 30.6) and verifies the result

Starting URL: https://testsheepnz.github.io/BasicCalculator

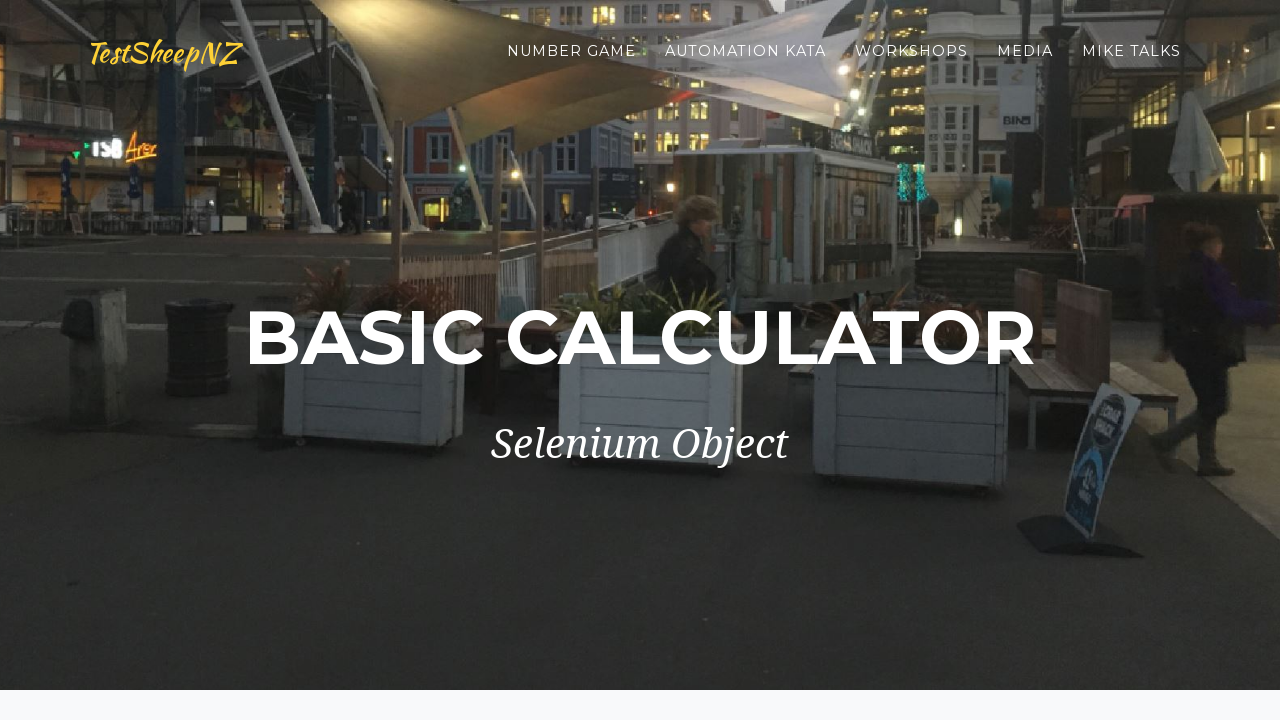

Selected build type option 0 on select[name="selectBuild"]
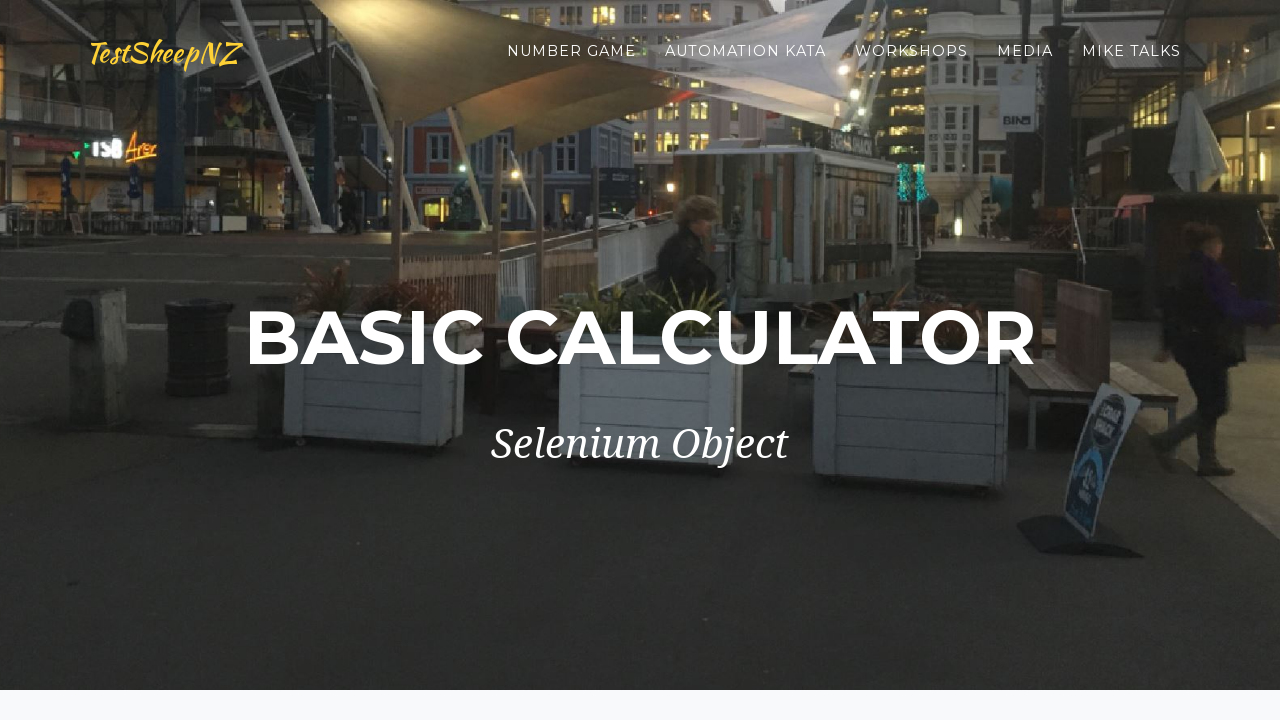

Entered first number 11.4 in number1Field on #number1Field
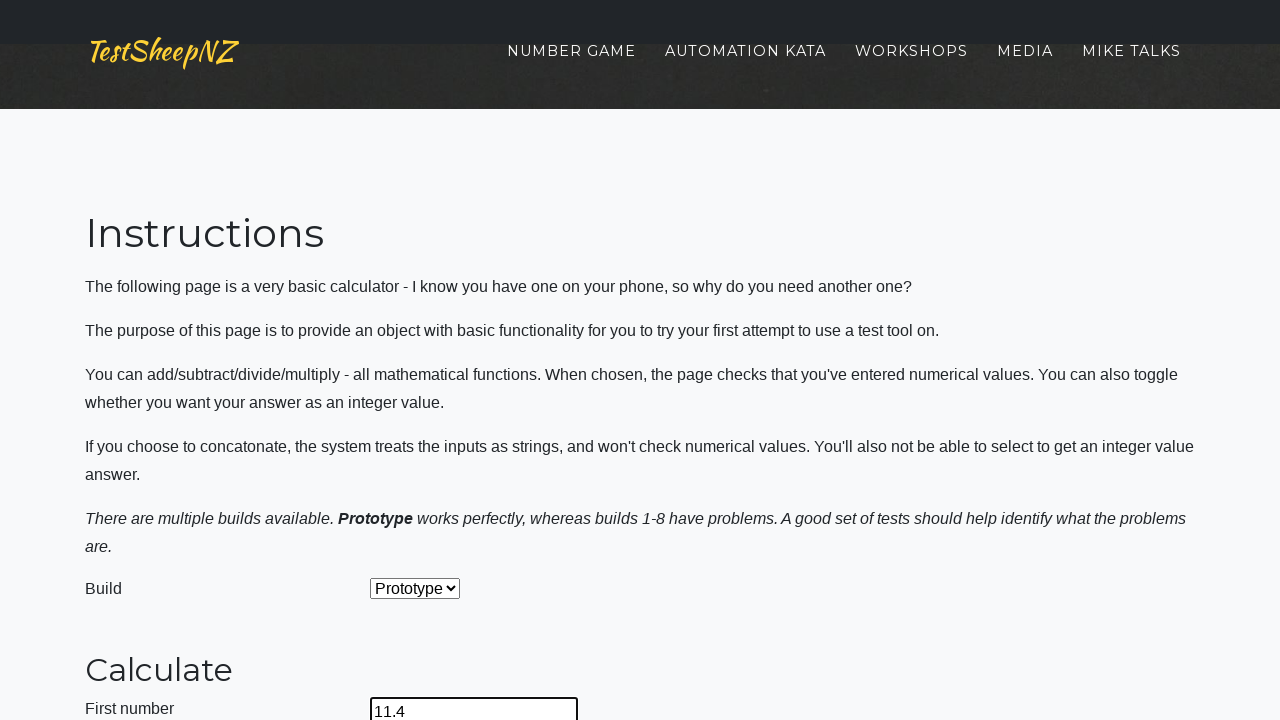

Entered second number 30.6 in number2Field on #number2Field
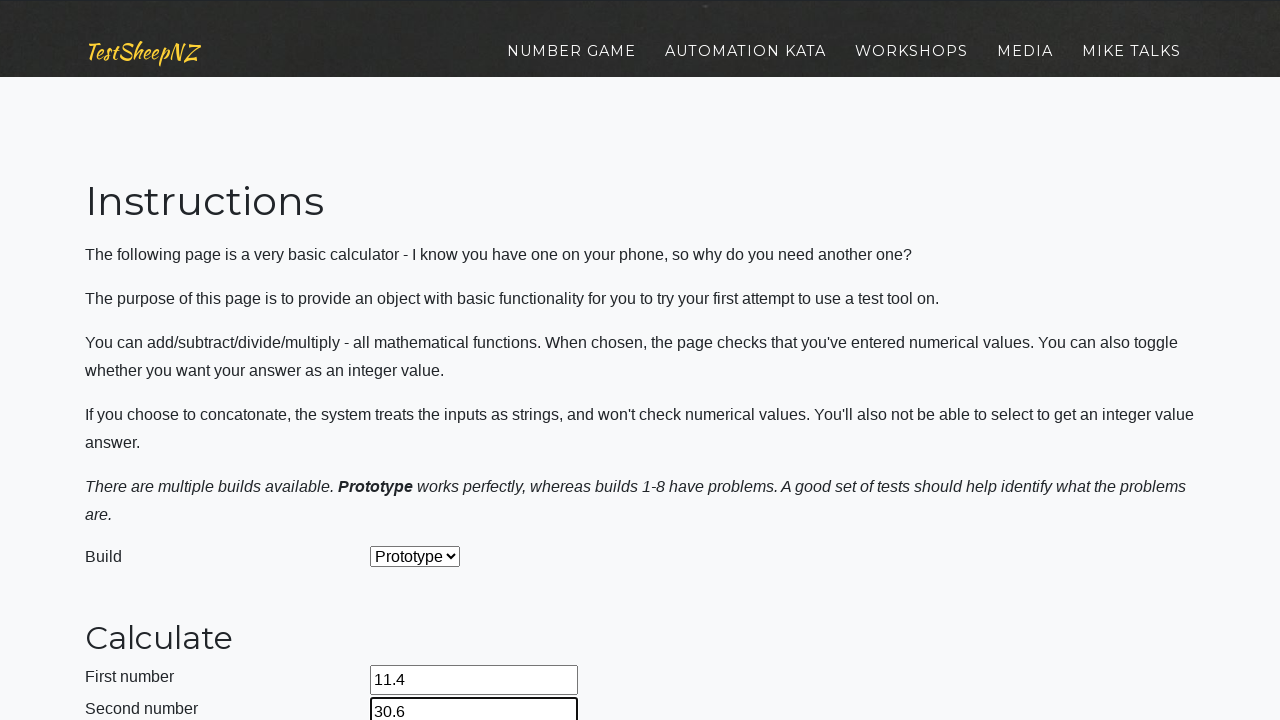

Selected MULTIPLY operation (option 2) on select[name="selectOperation"]
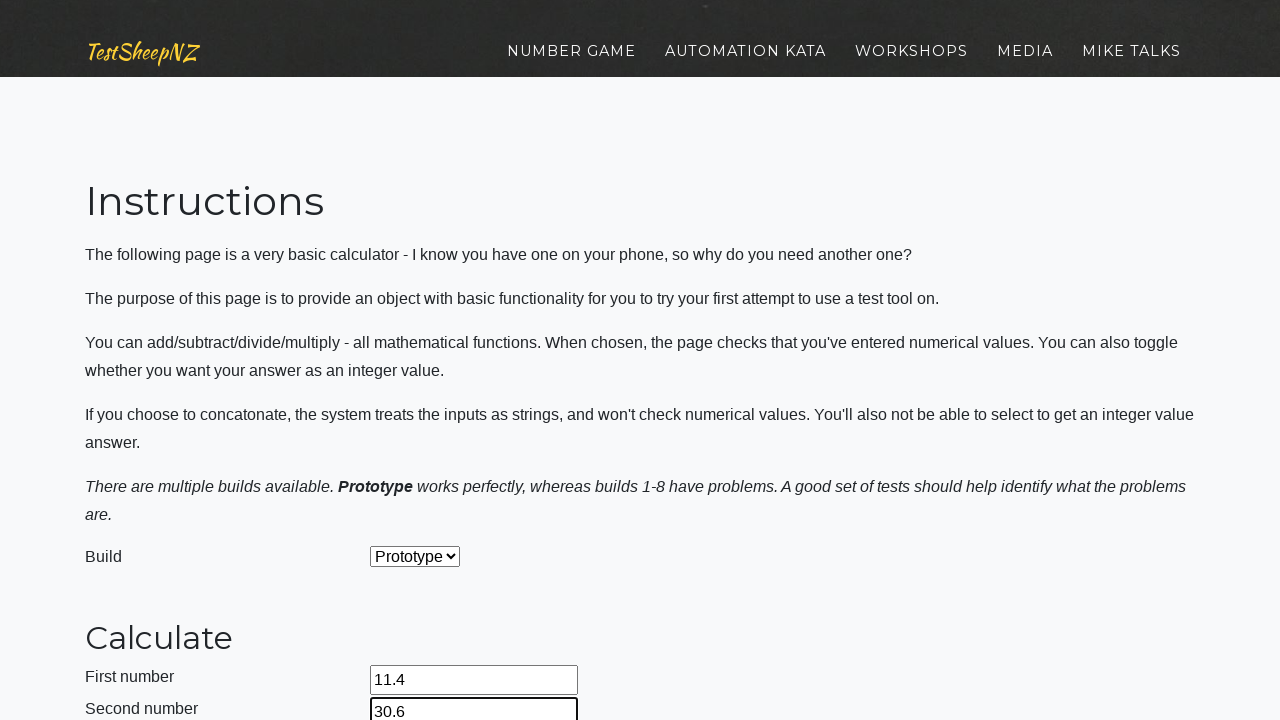

Clicked calculate button to compute 11.4 * 30.6 at (422, 361) on #calculateButton
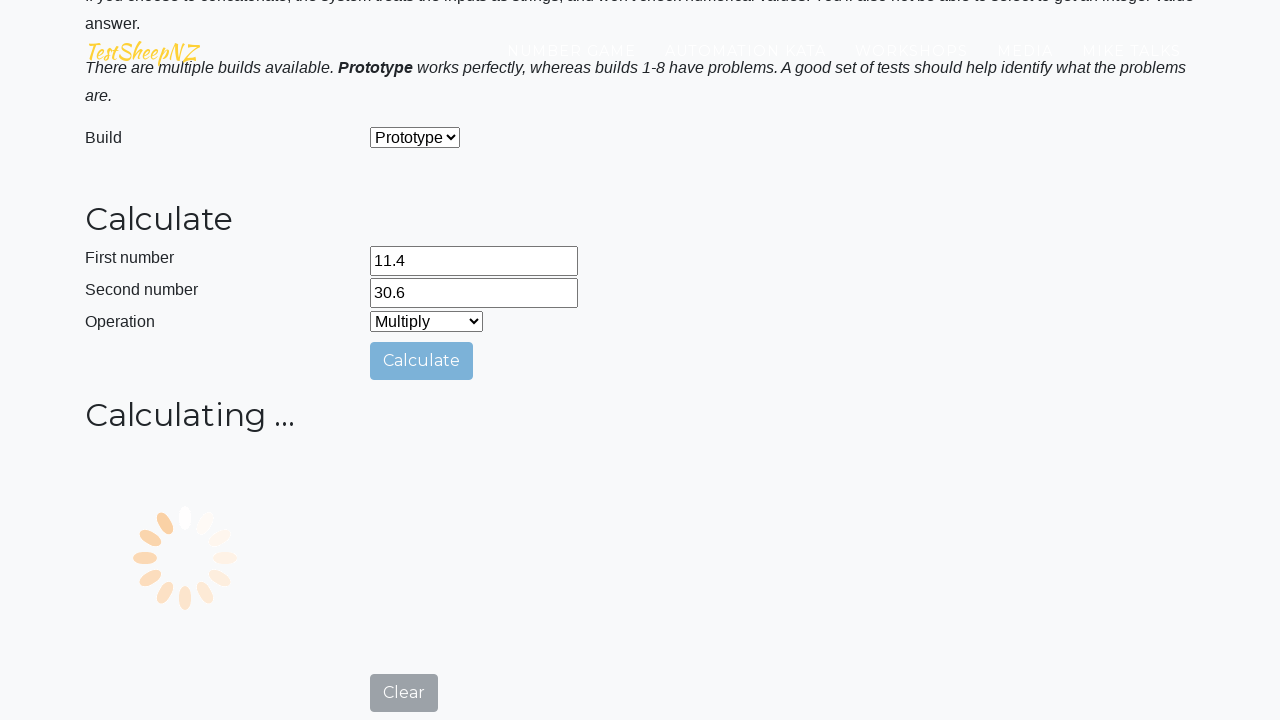

Result field loaded with answer
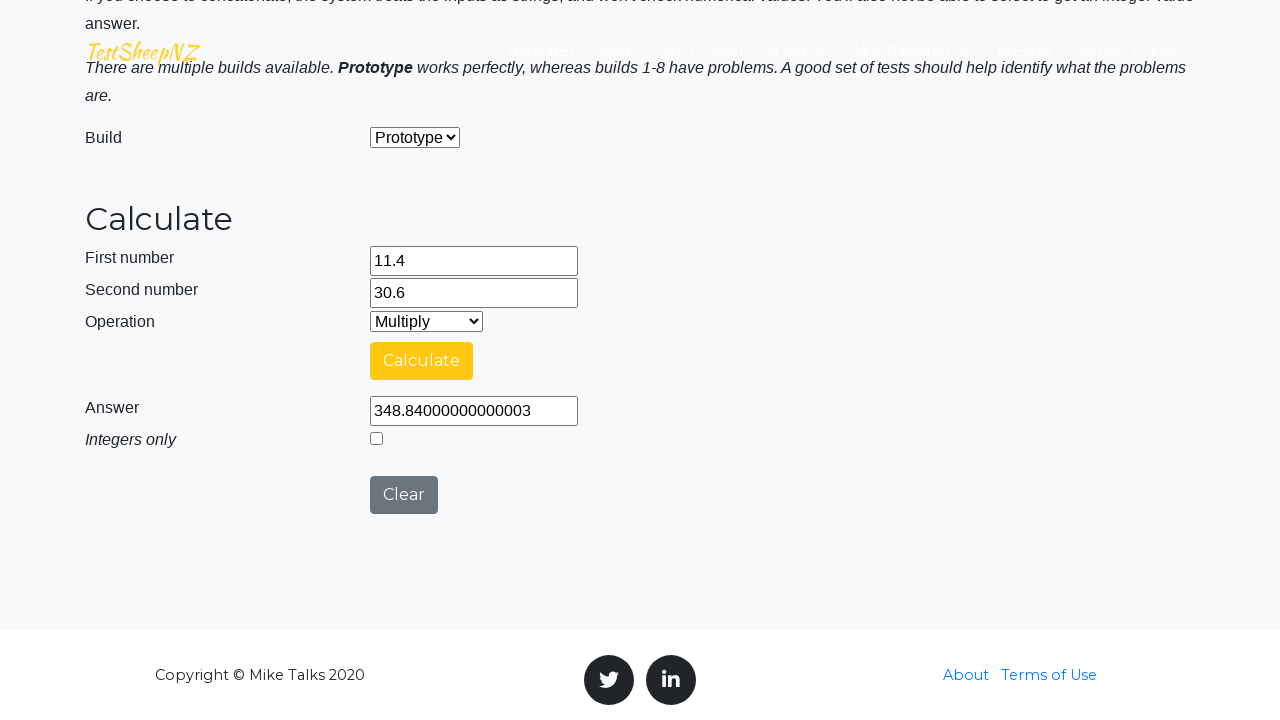

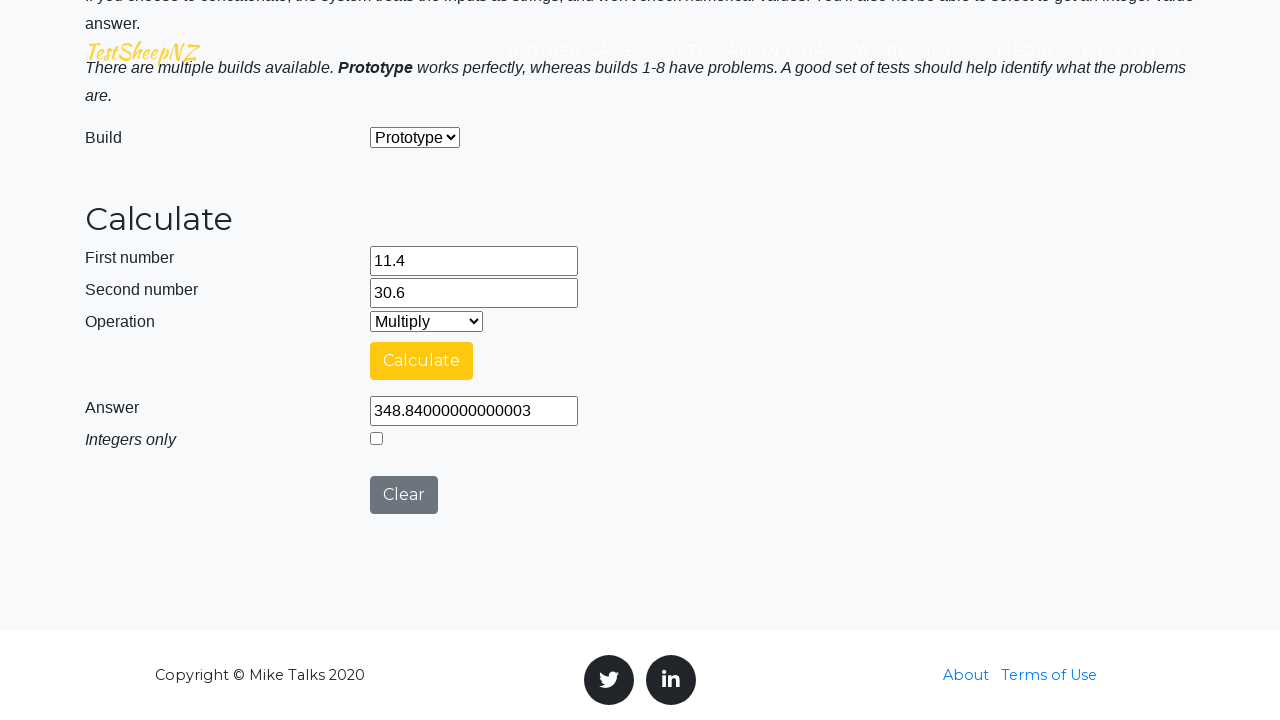